Tests navigation through the Selenium website by clicking on the Blog link, then navigating to 2016 archives, and finally clicking on a specific blog post

Starting URL: https://selenium.dev

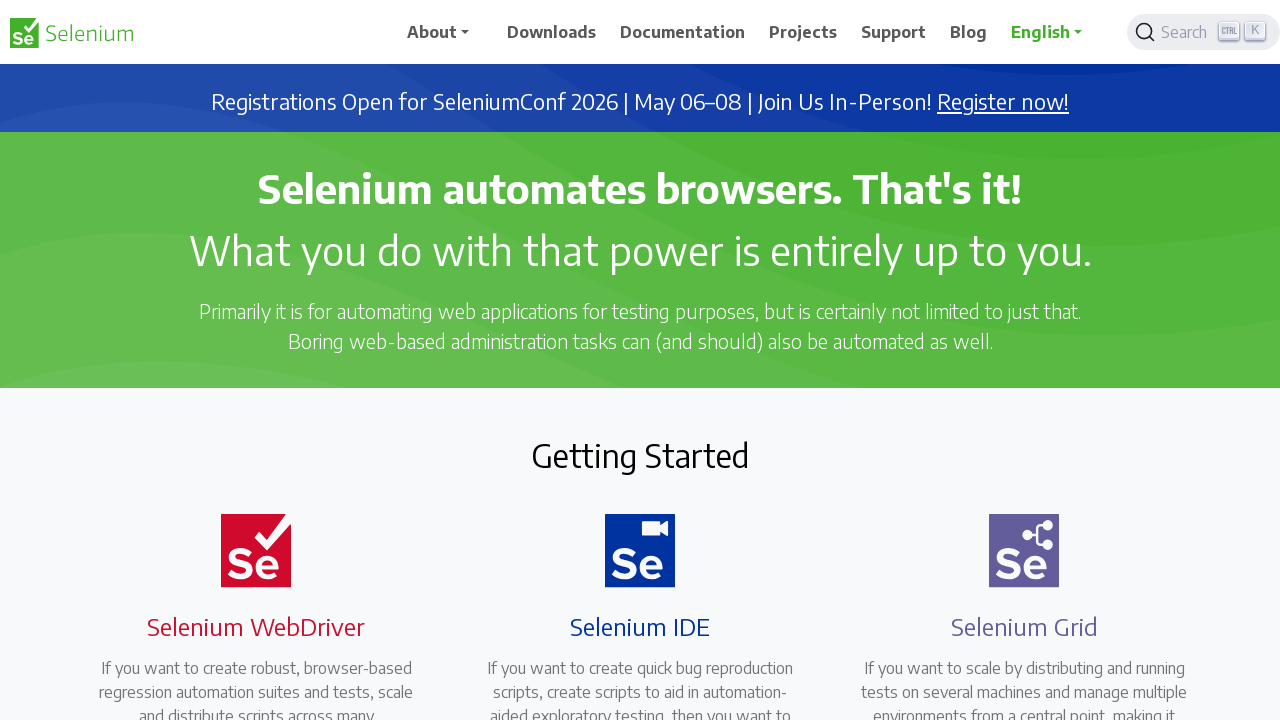

Clicked on Blog link in navigation at (969, 32) on text=Blog
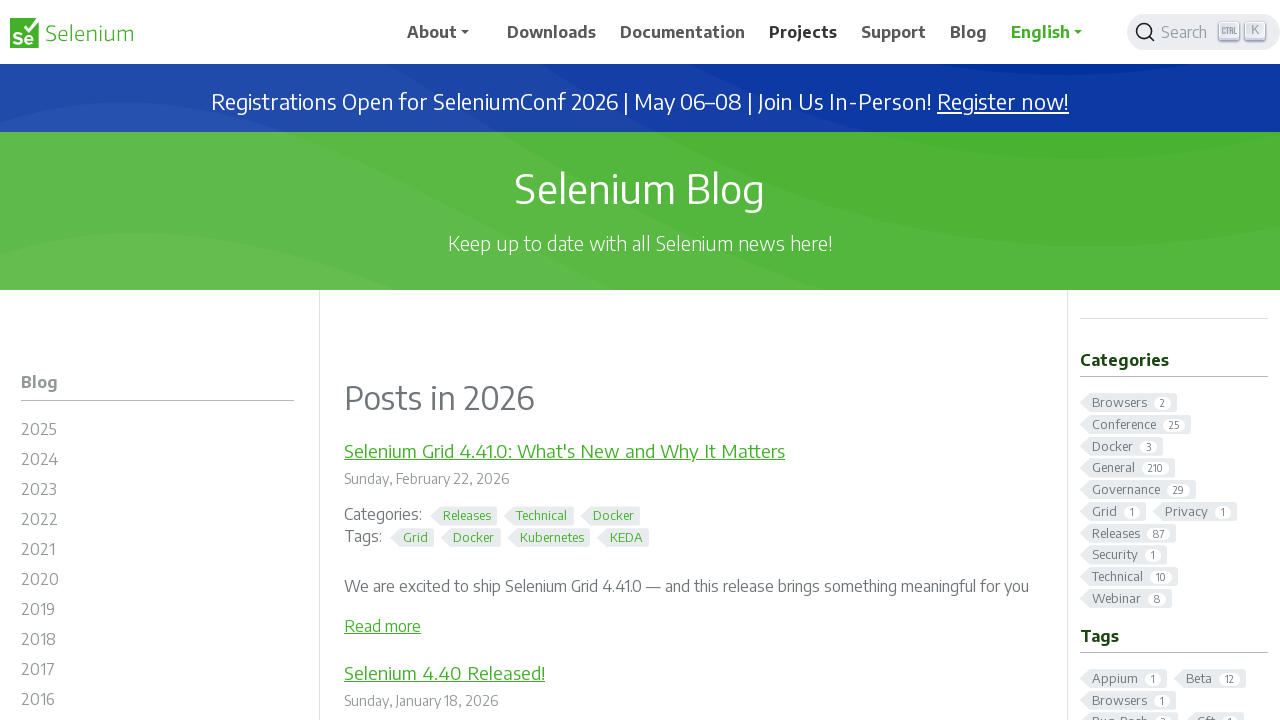

Clicked on 2016 blog archive link at (158, 702) on #m-blog2016
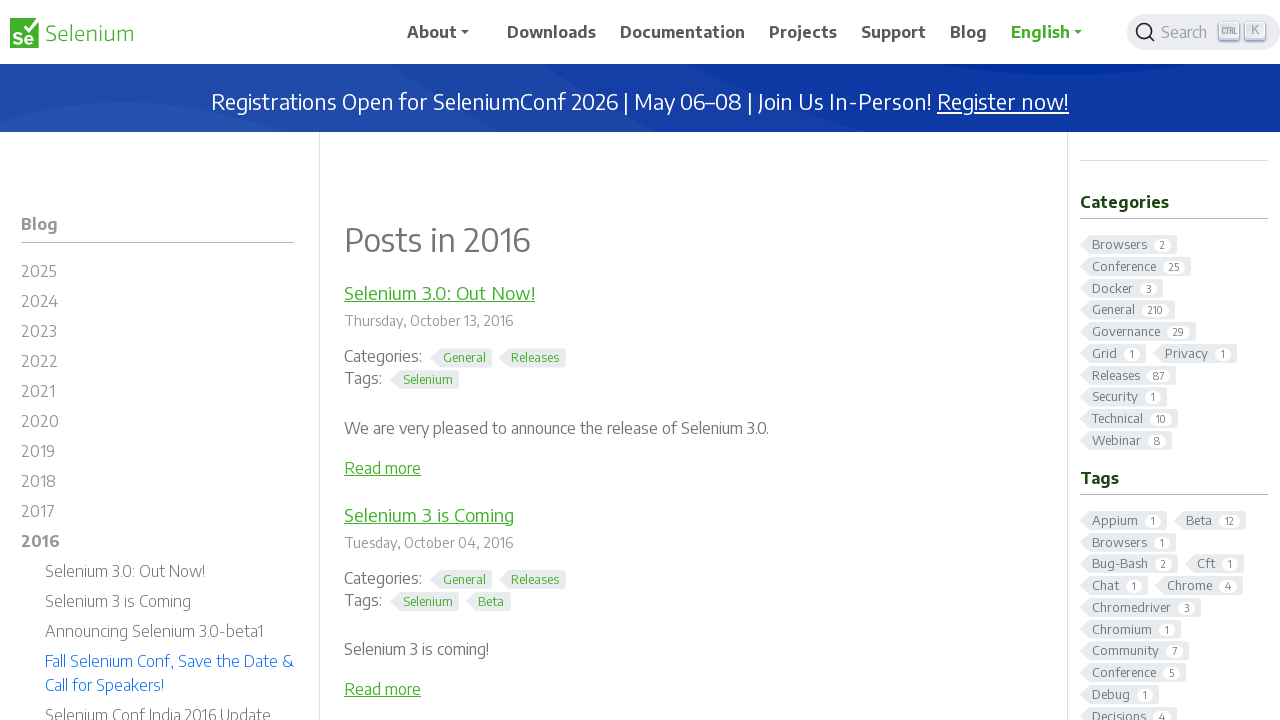

Clicked on 'Fall Selenium Conf, Save the Date & Call for Speakers!' blog post at (170, 661) on text=Fall Selenium Conf, Save the Date & Call for Speakers!
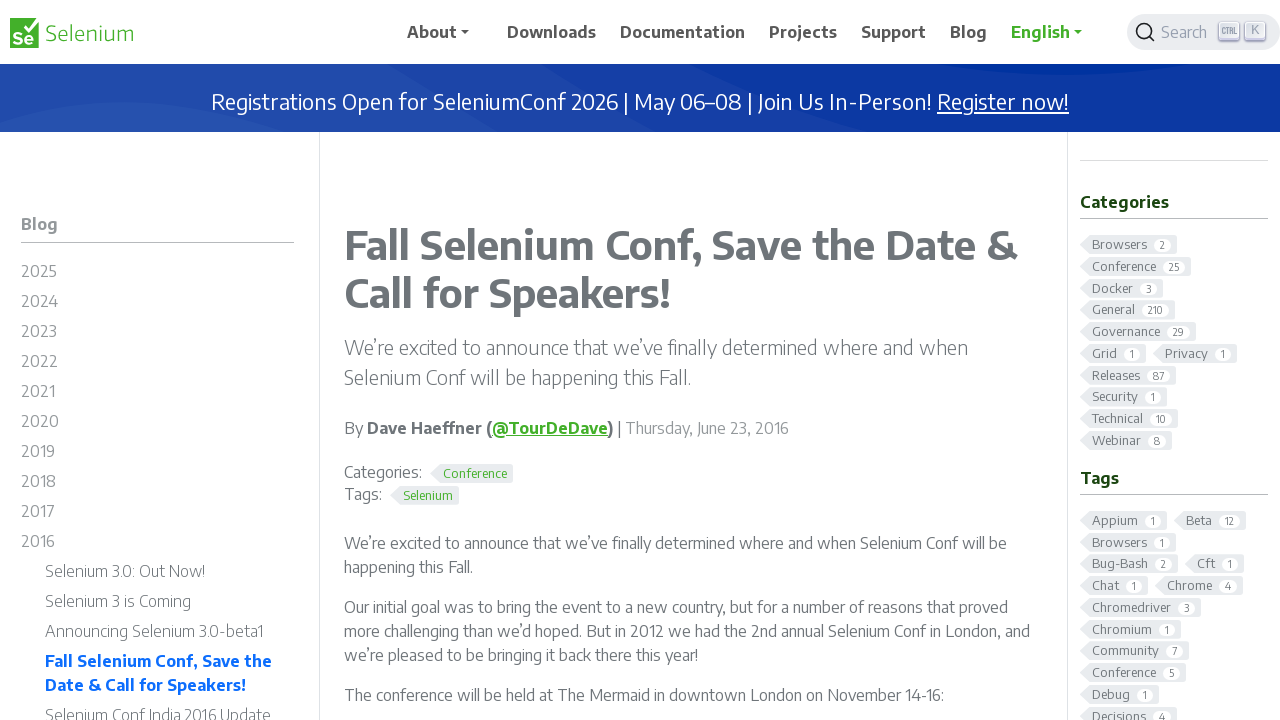

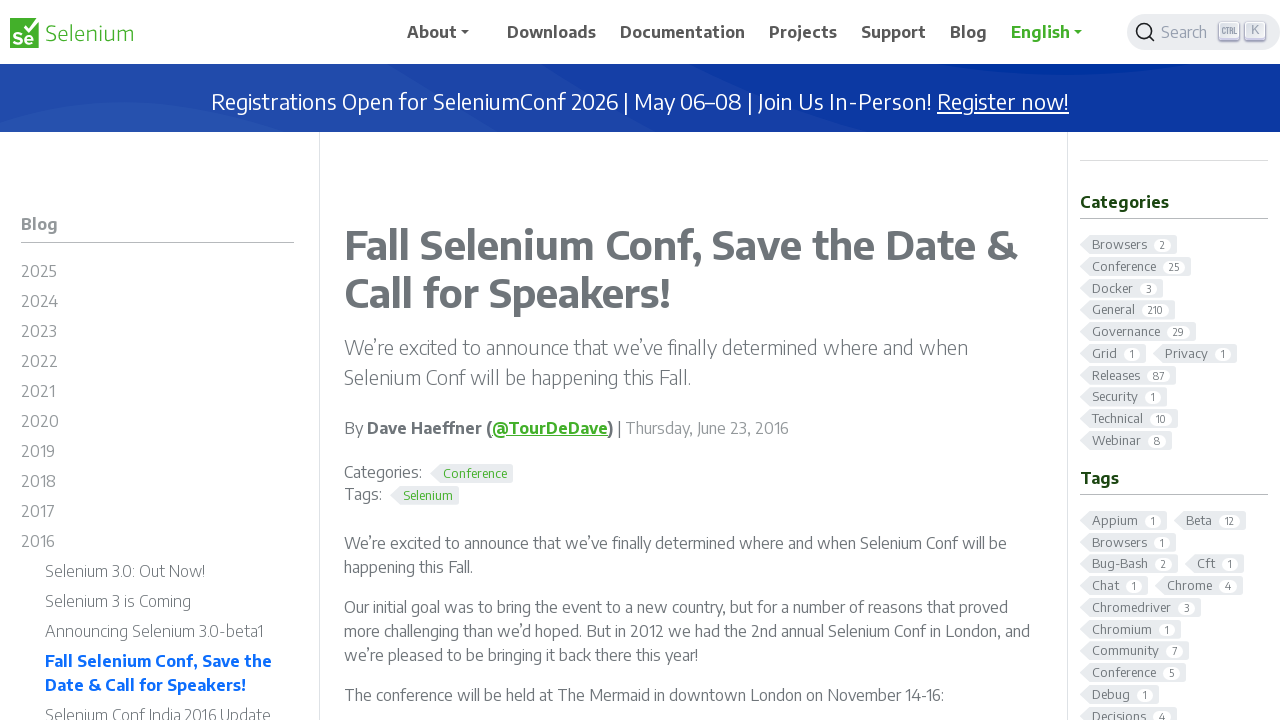